Navigates to Zerodha Kite trading platform homepage and maximizes the browser window

Starting URL: https://kite.zerodha.com/

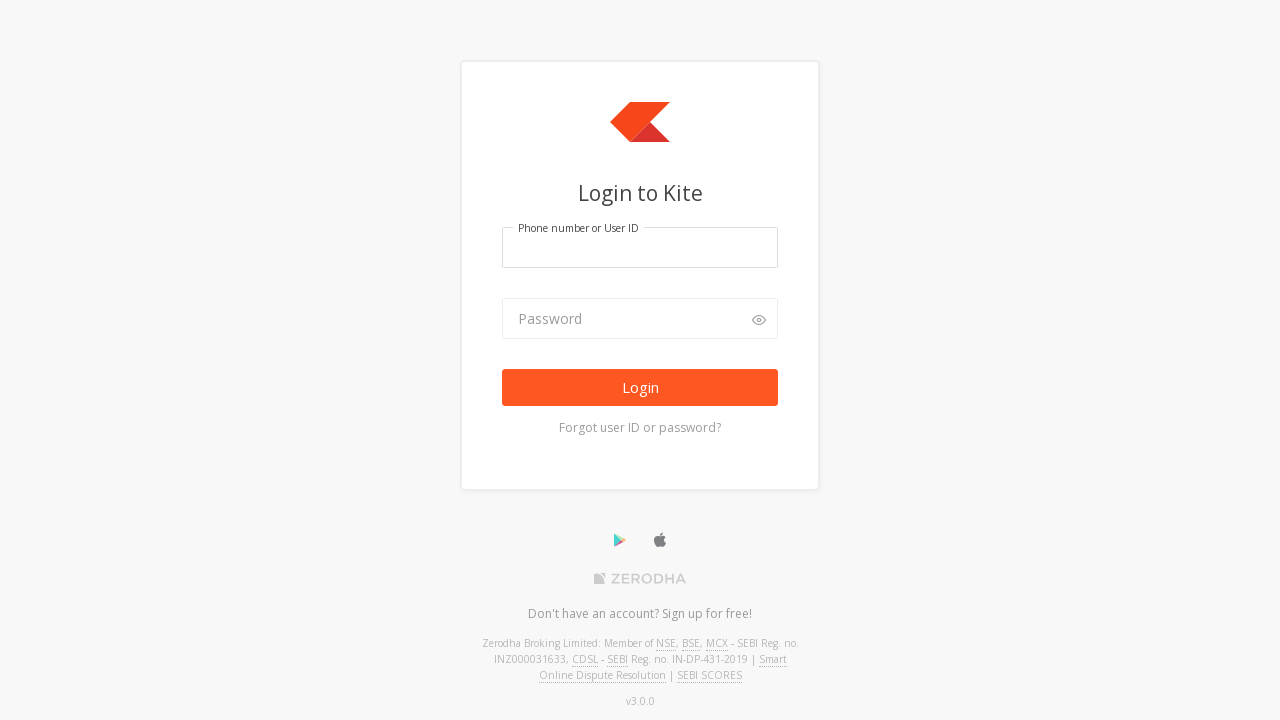

Navigated to Zerodha Kite trading platform homepage
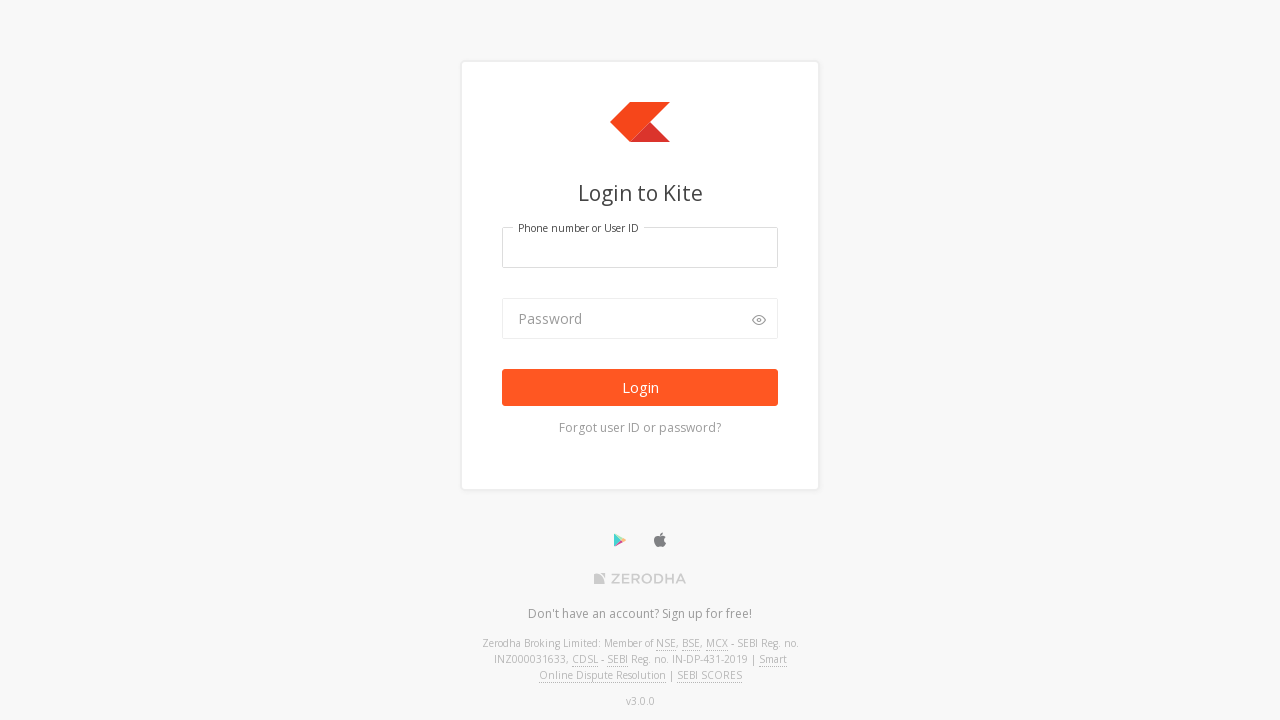

Maximized browser window to 1920x1080
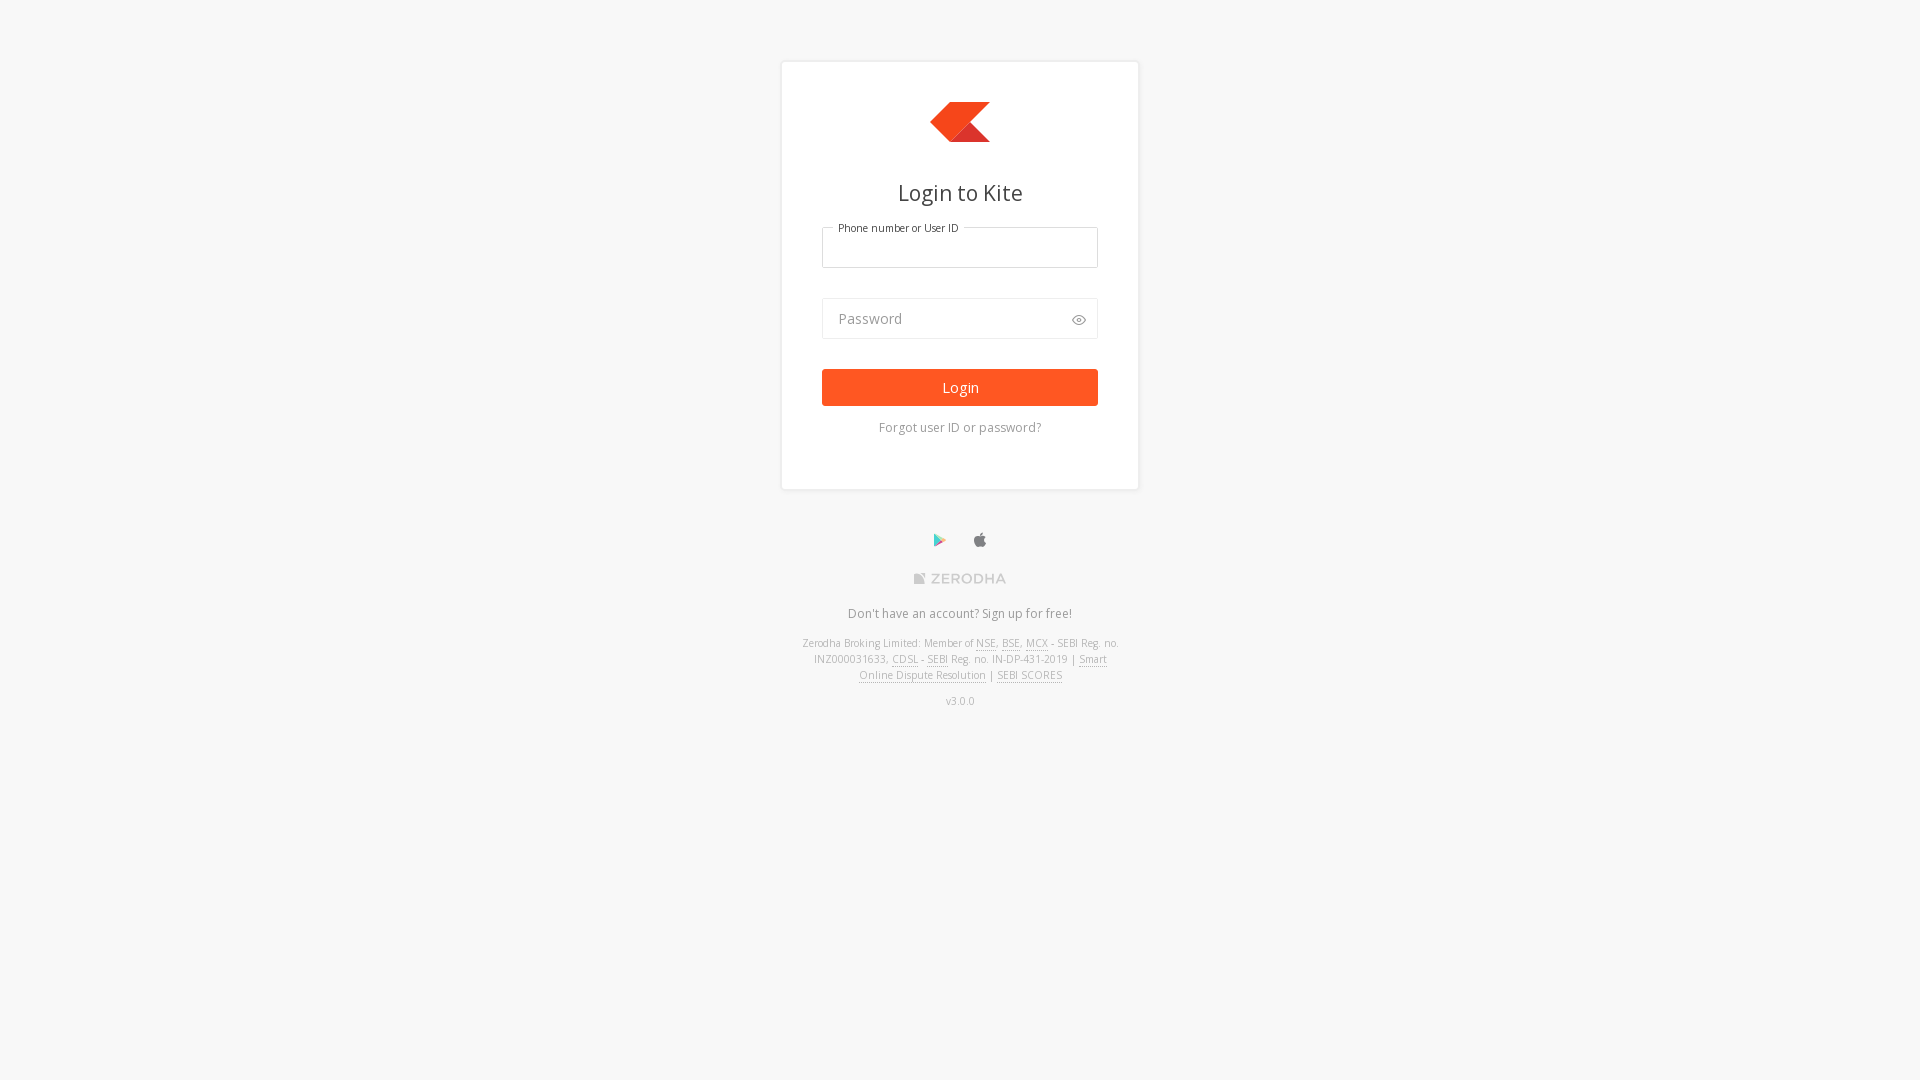

Page fully loaded (domcontentloaded state reached)
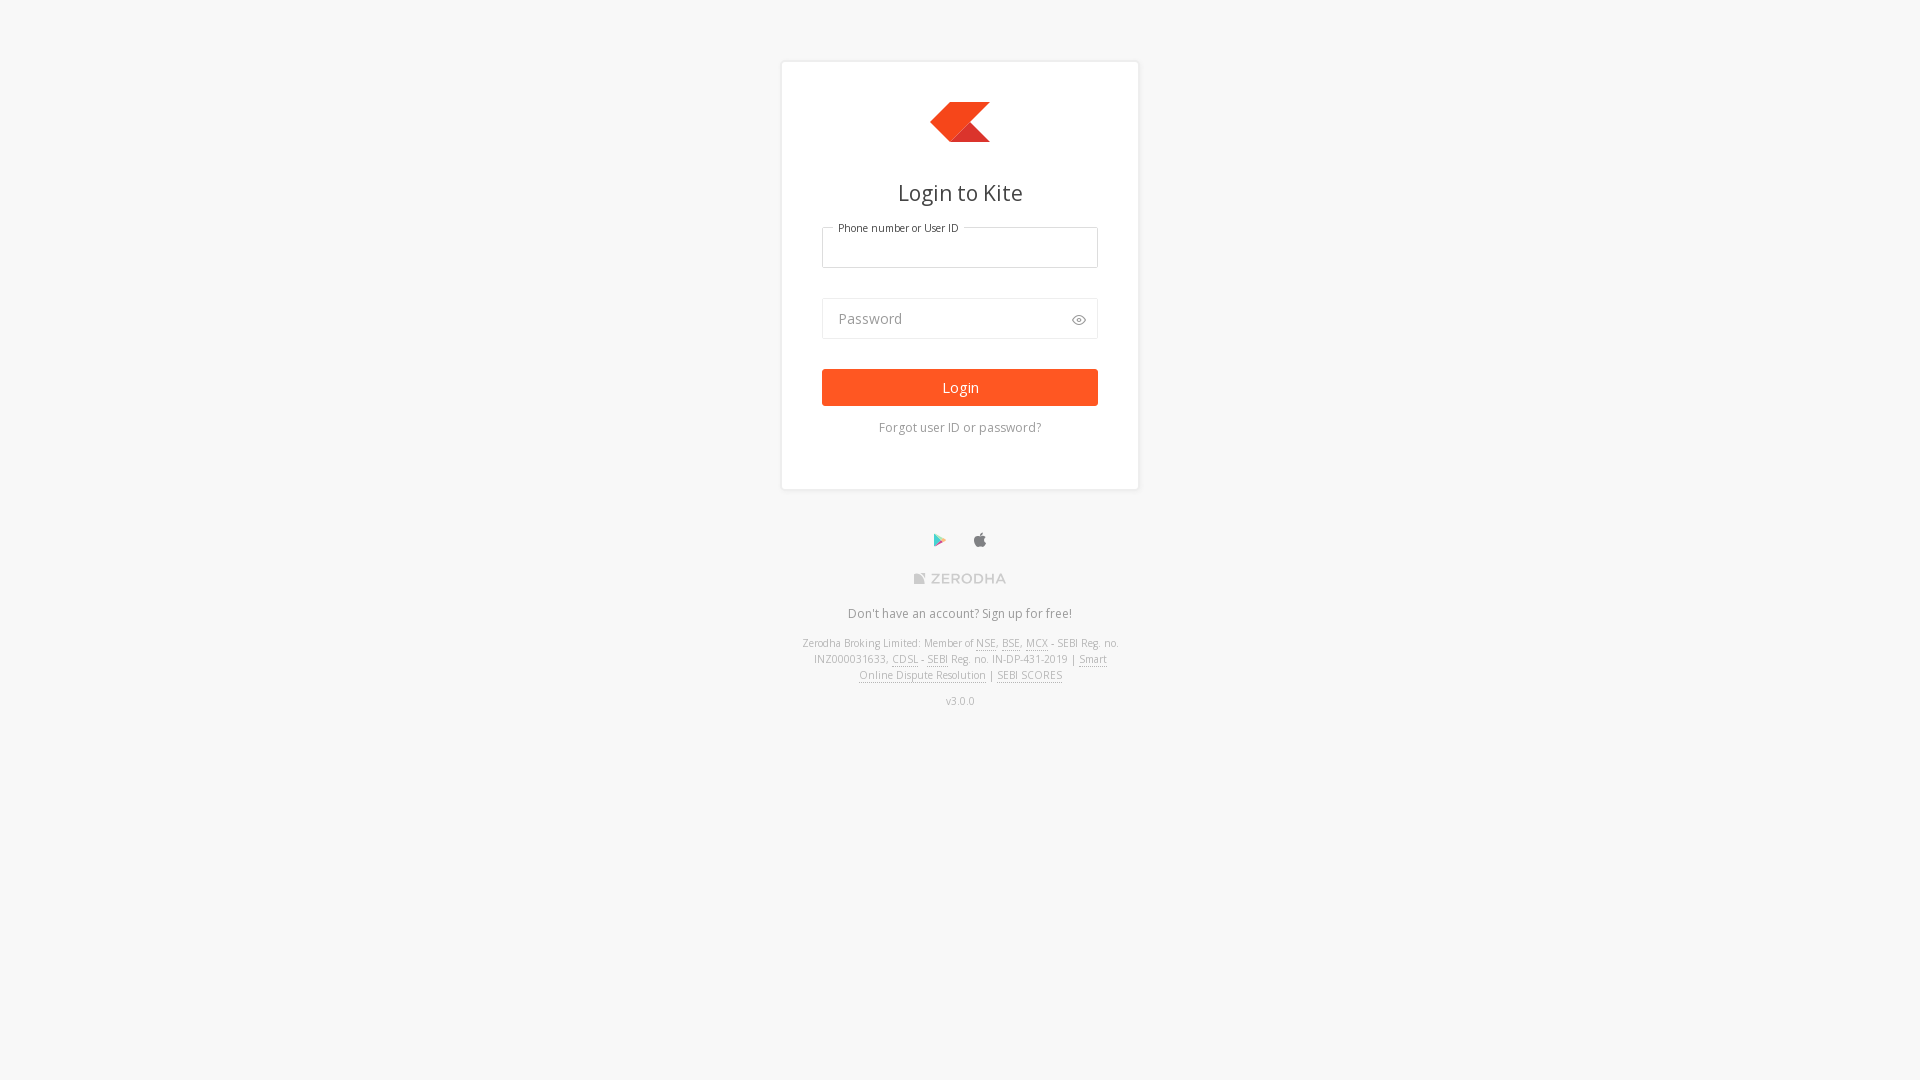

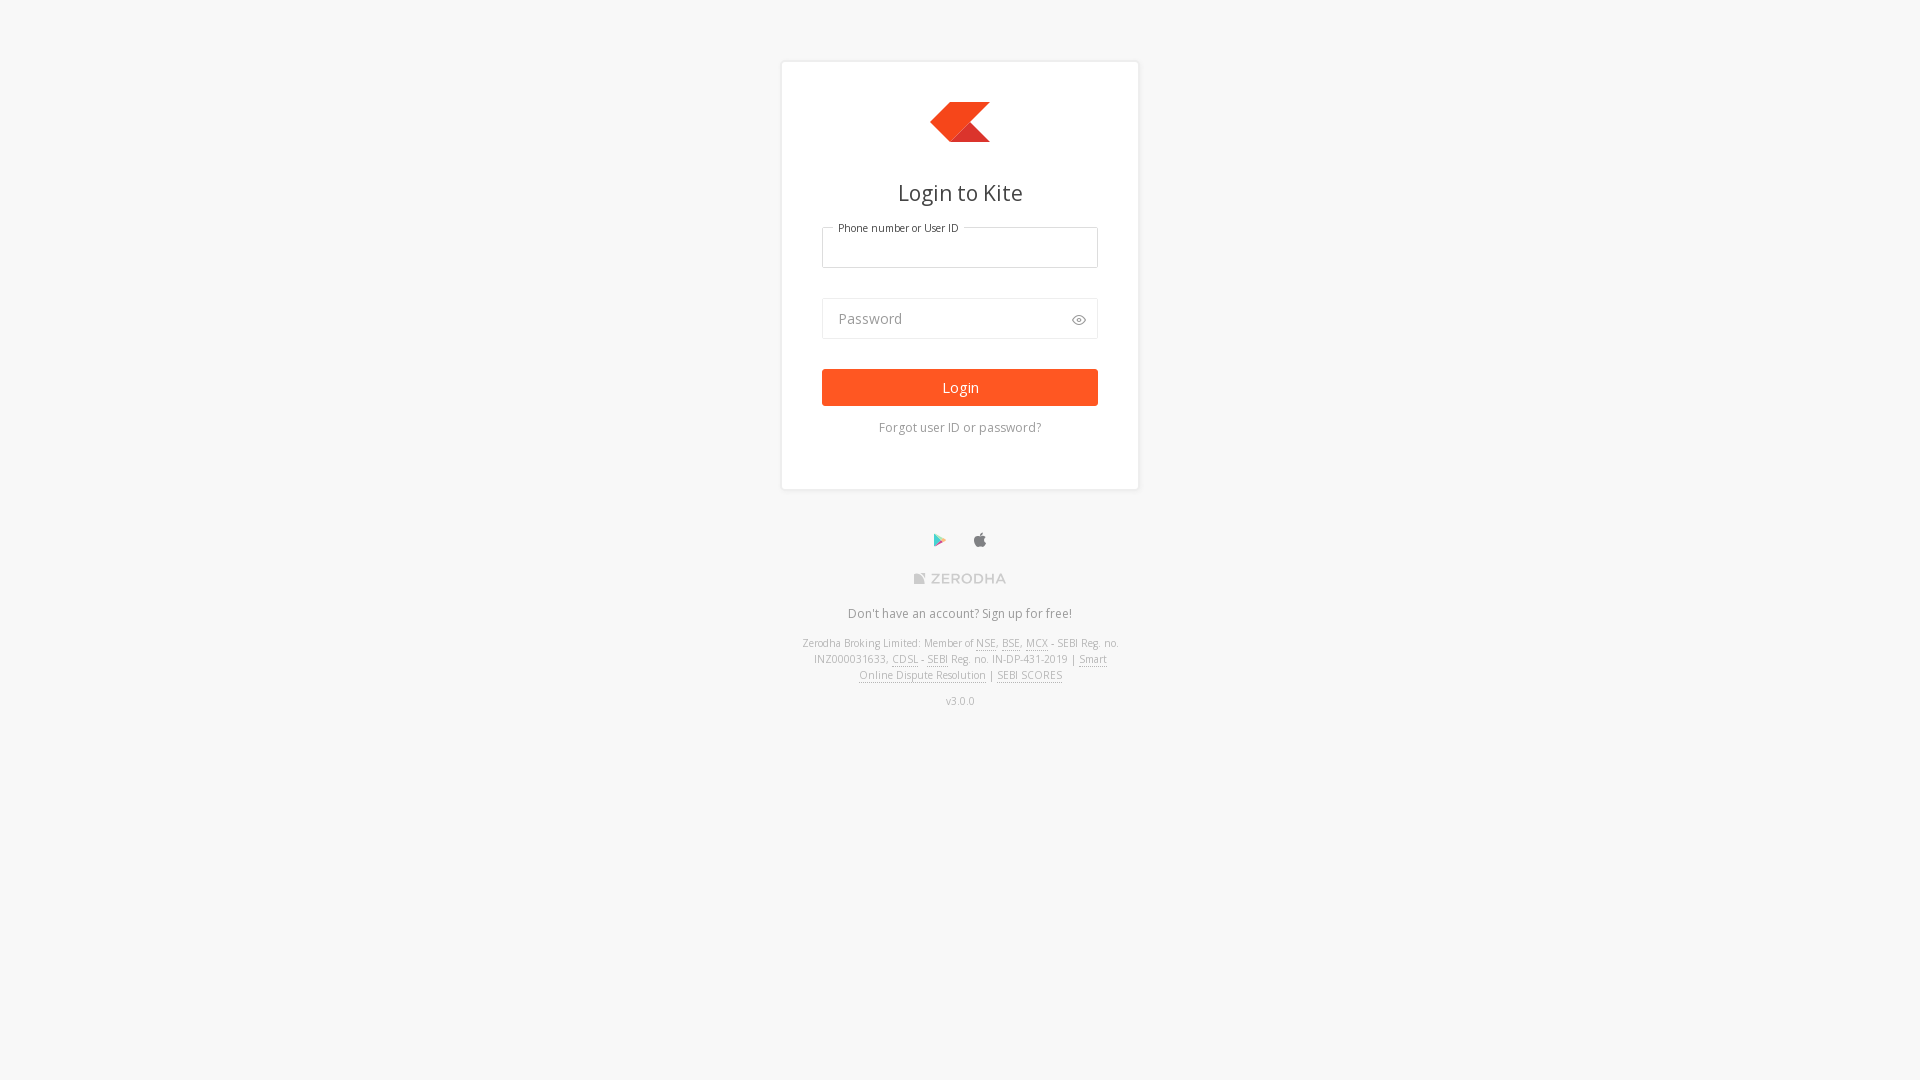